Tests a practice registration form by filling in personal details (name, email, phone number, address), selecting gender and hobbies checkboxes, and submitting the form.

Starting URL: http://demoqa.com/automation-practice-form/

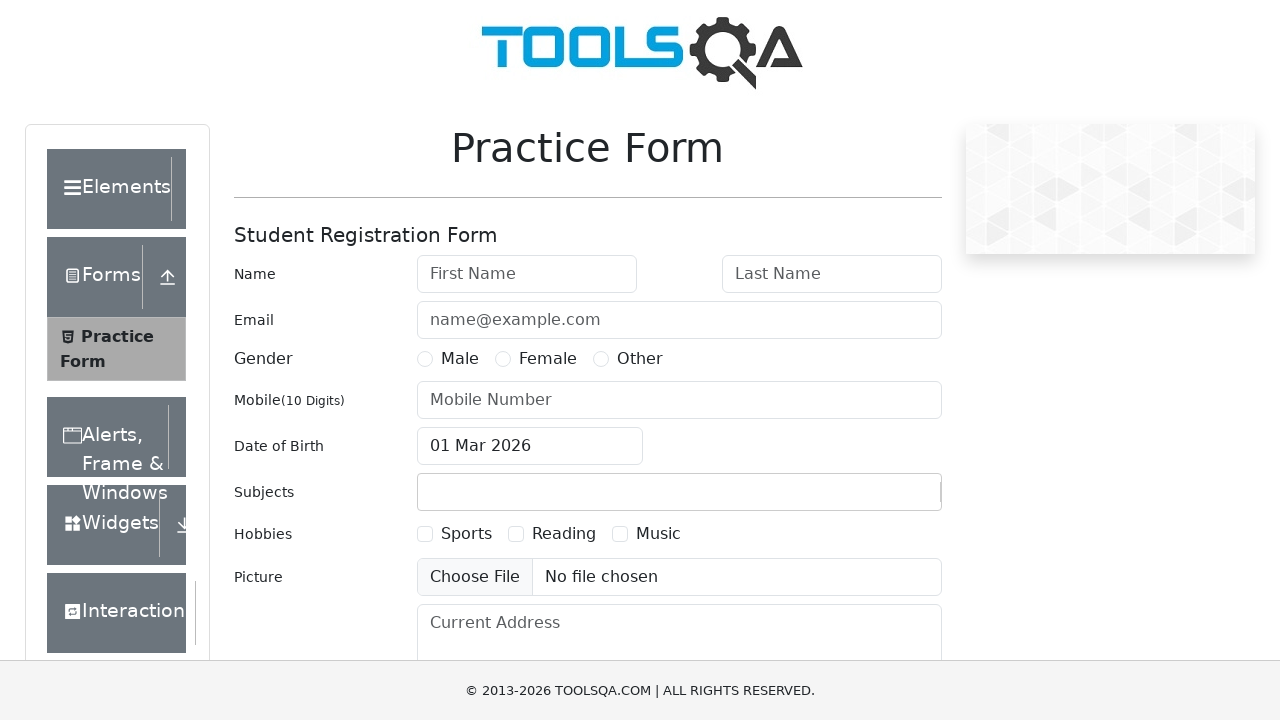

Filled first name field with 'Michael' on #firstName
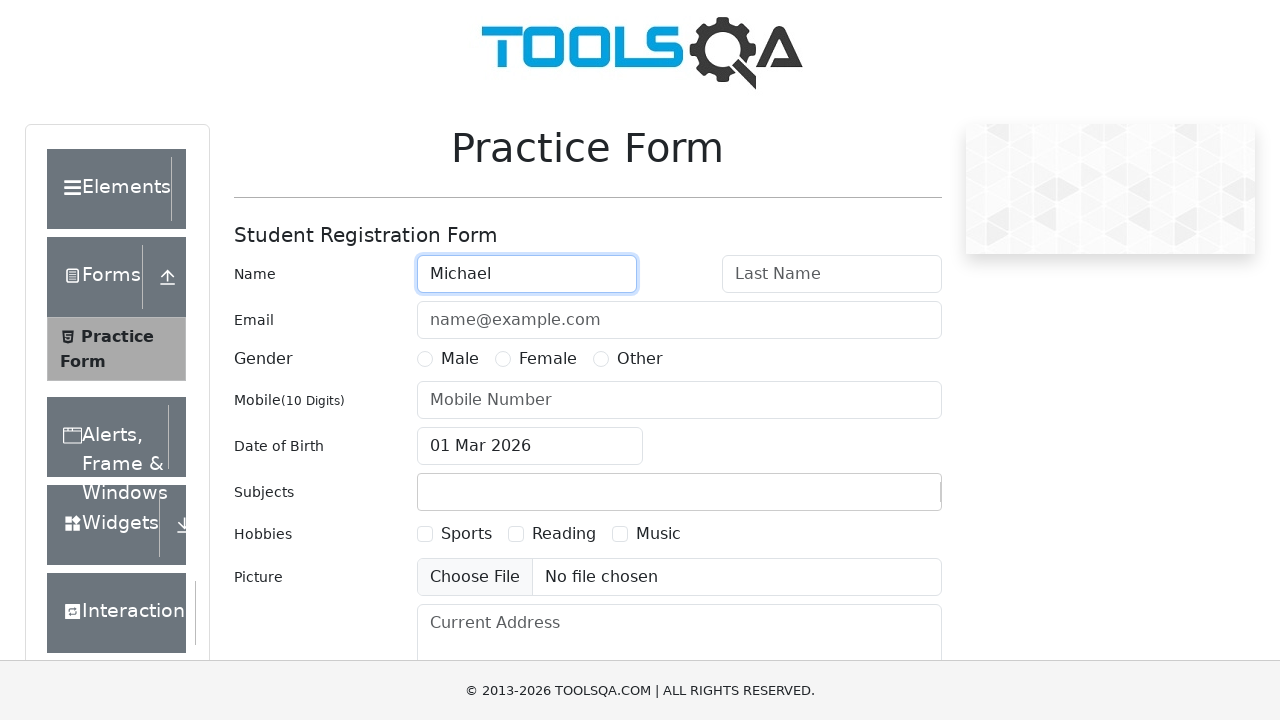

Filled last name field with 'Henderson' on #lastName
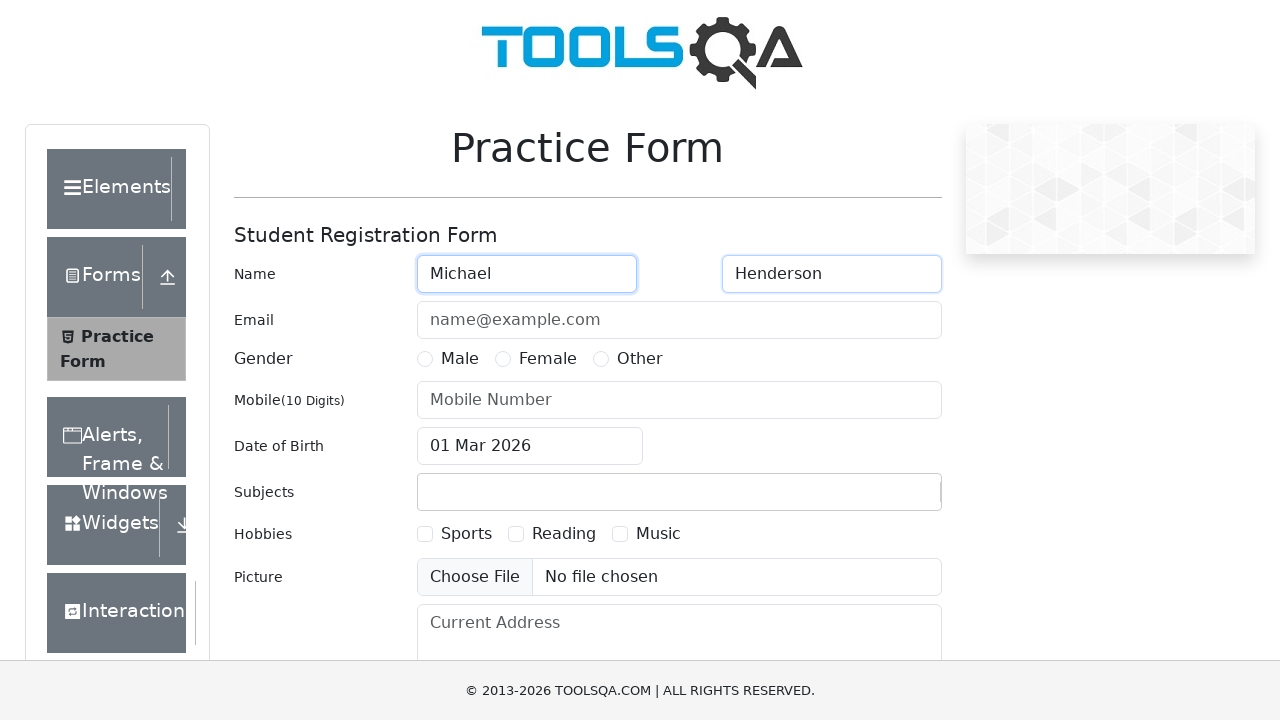

Filled email field with 'michael.henderson@example.com' on #userEmail
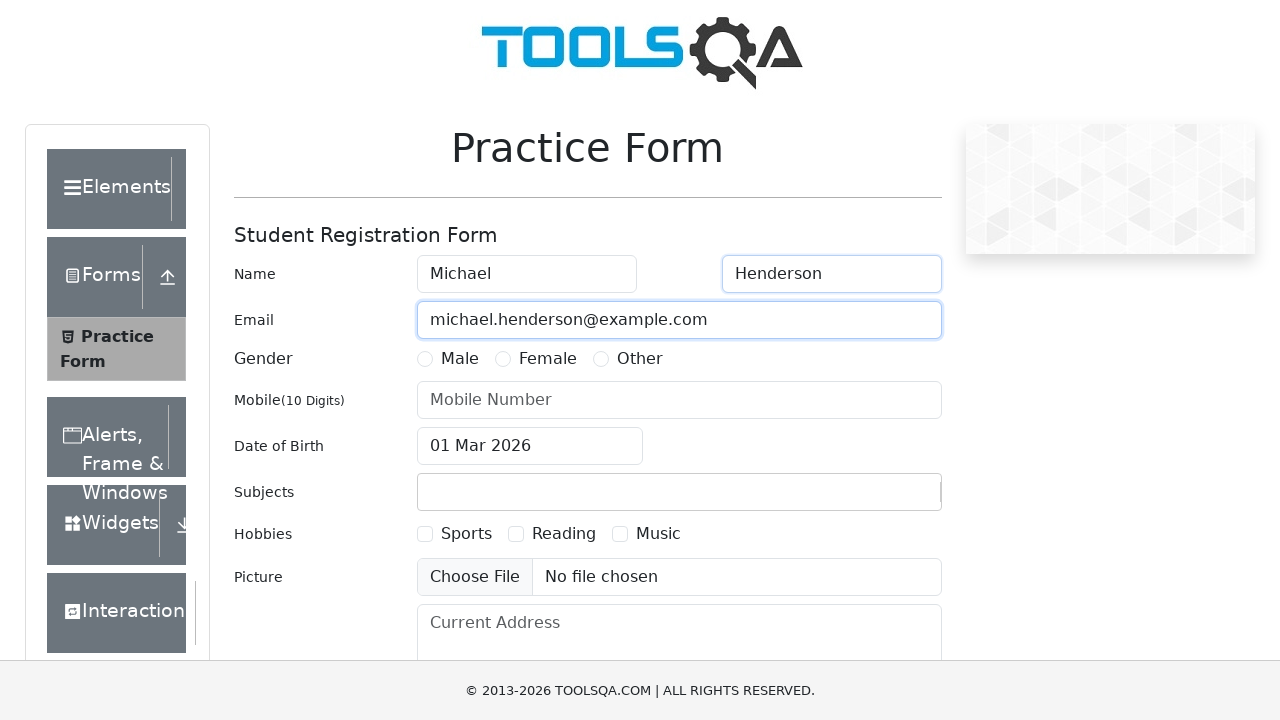

Selected Female gender option at (548, 359) on label[for='gender-radio-2']
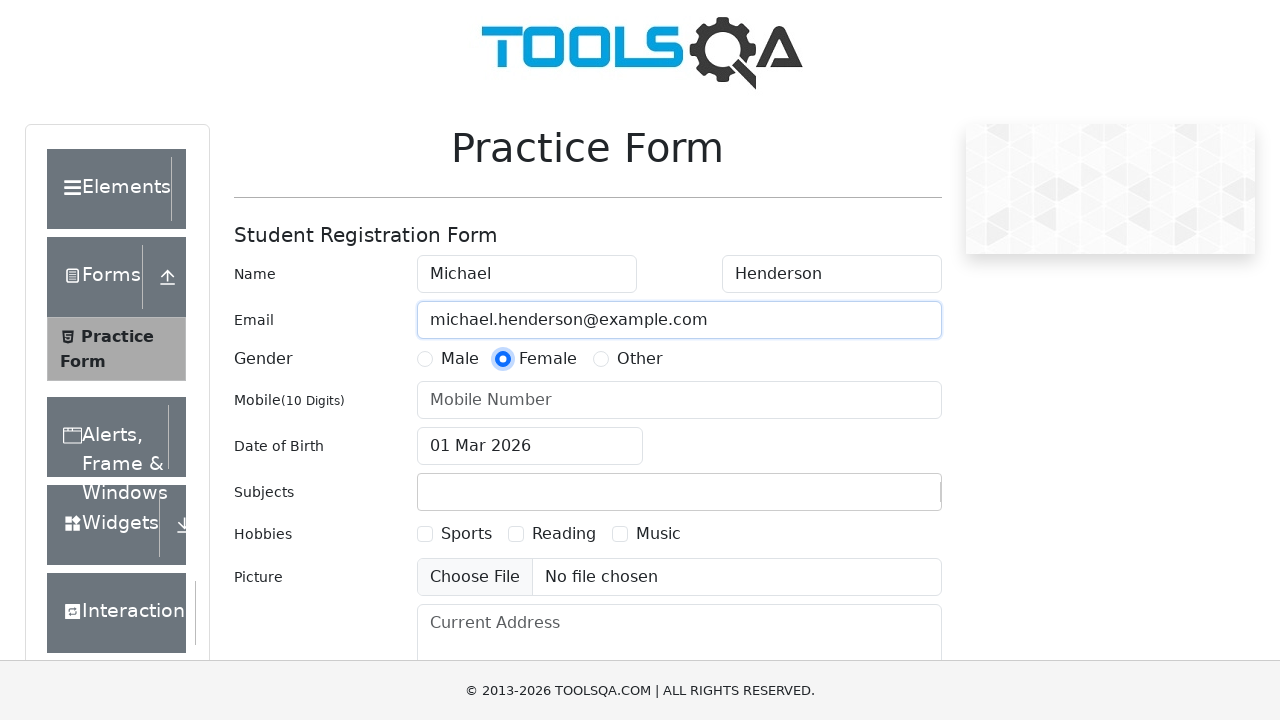

Filled mobile number field with '8475629103' on #userNumber
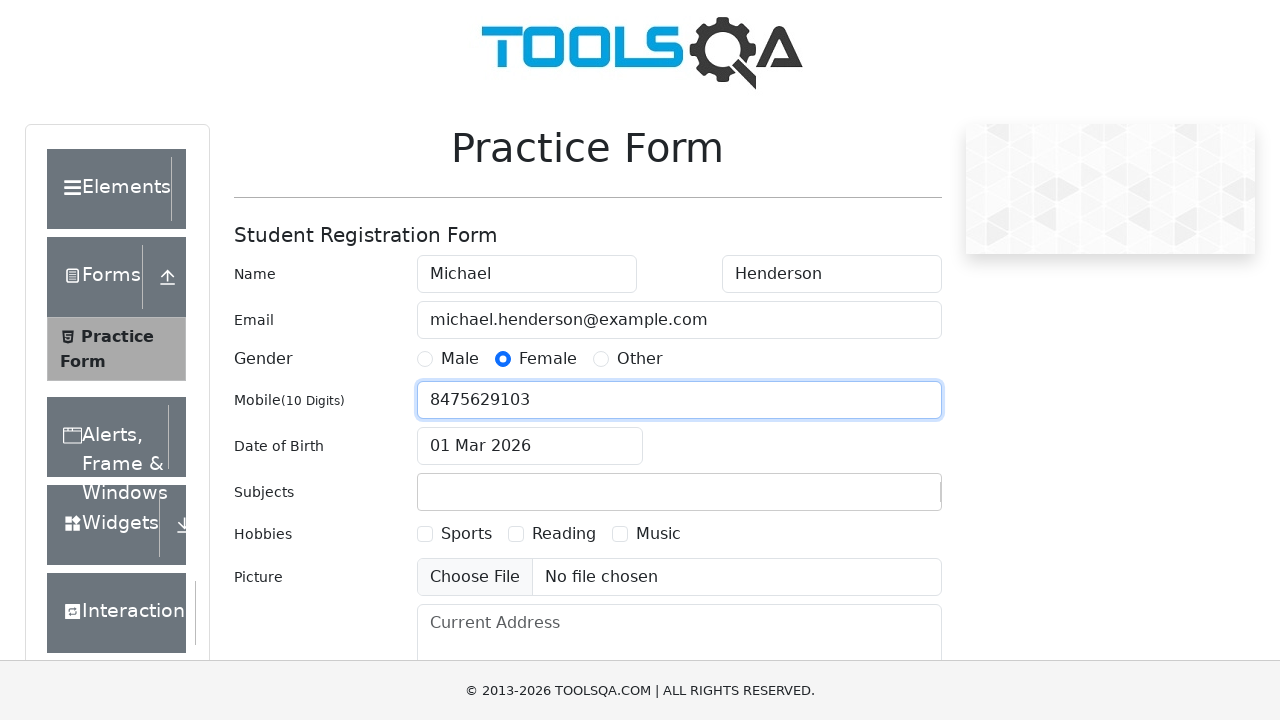

Selected first hobby checkbox at (466, 534) on label[for='hobbies-checkbox-1']
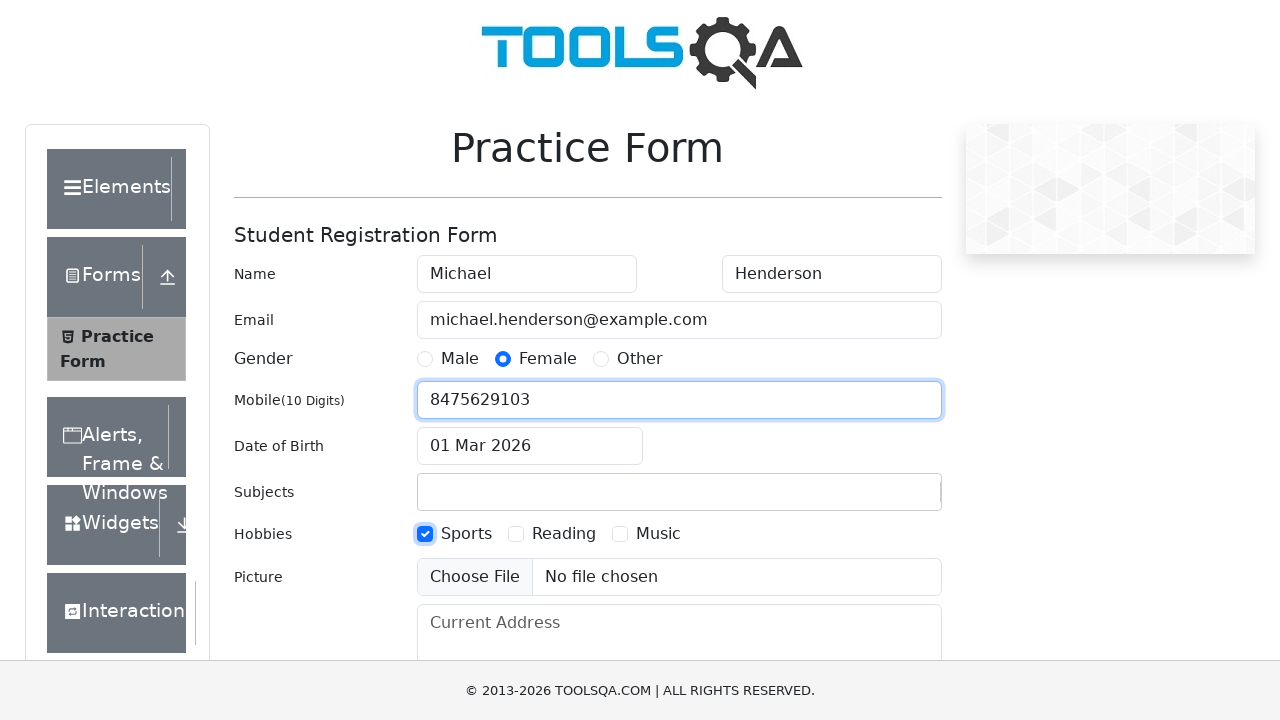

Selected second hobby checkbox at (564, 534) on label[for='hobbies-checkbox-2']
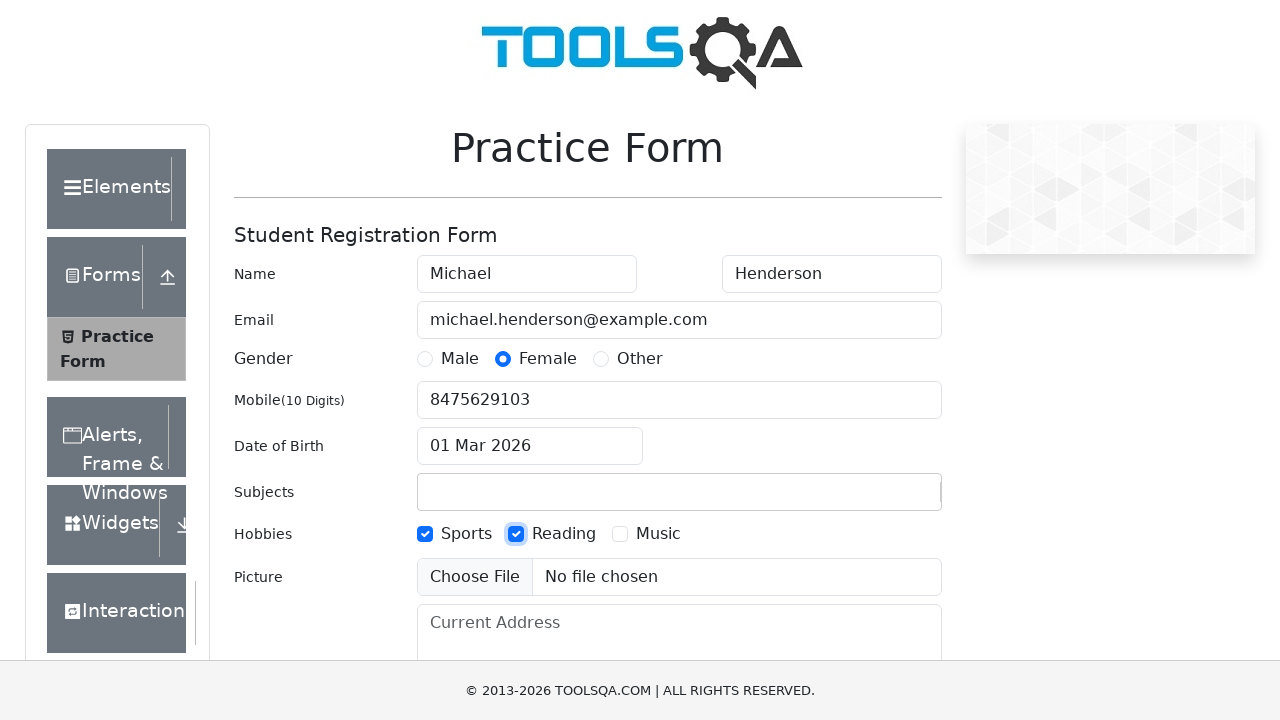

Selected third hobby checkbox at (658, 534) on label[for='hobbies-checkbox-3']
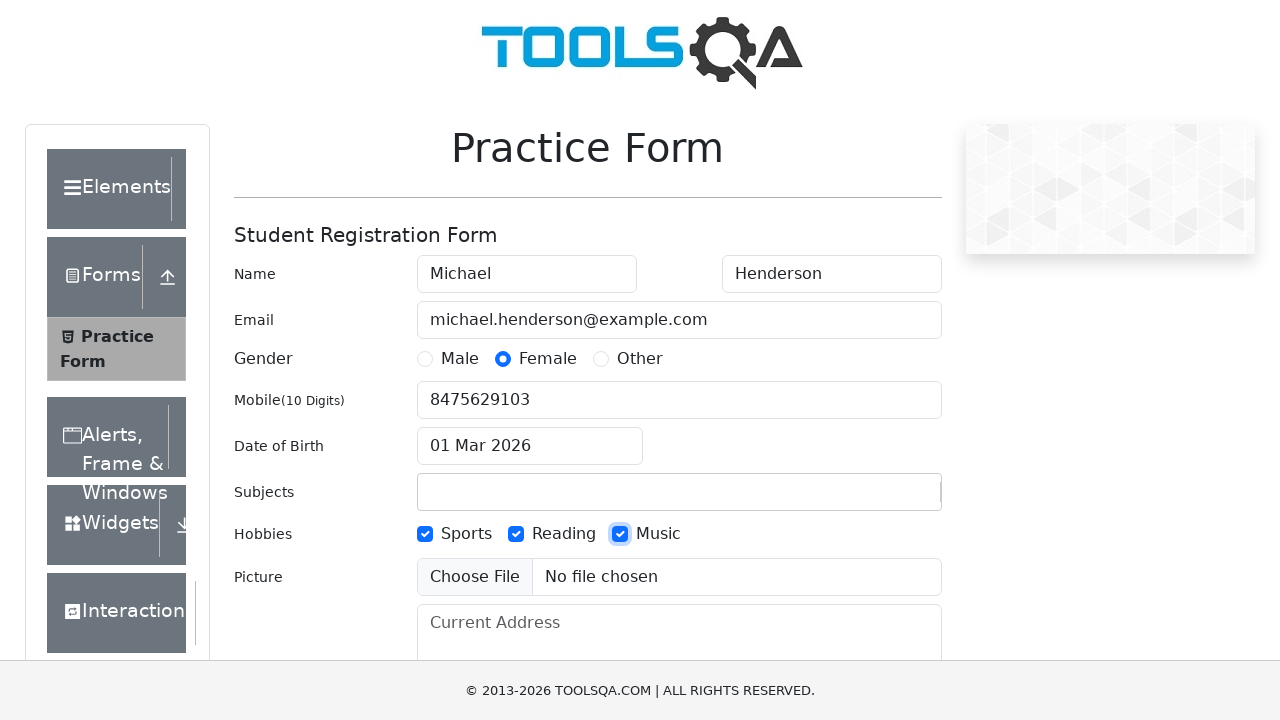

Filled current address field with '742 Evergreen Terrace, Springfield, IL 62701' on #currentAddress
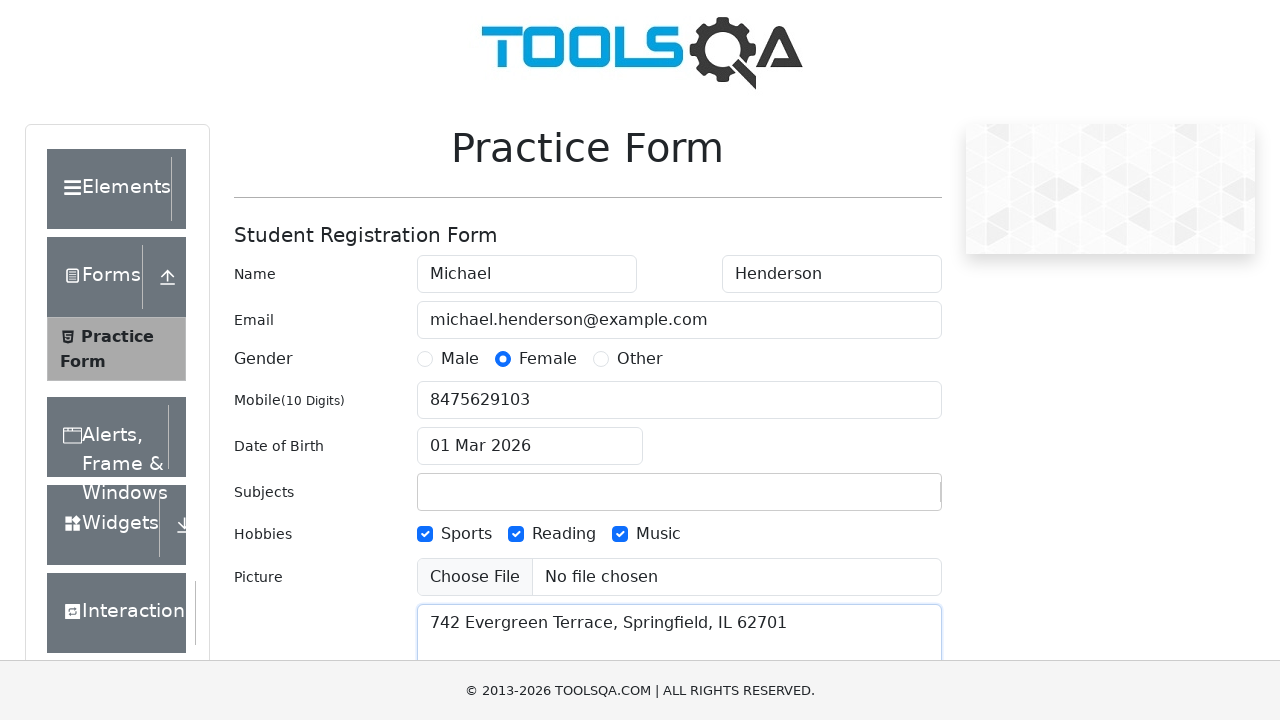

Clicked submit button to submit the registration form at (885, 499) on #submit
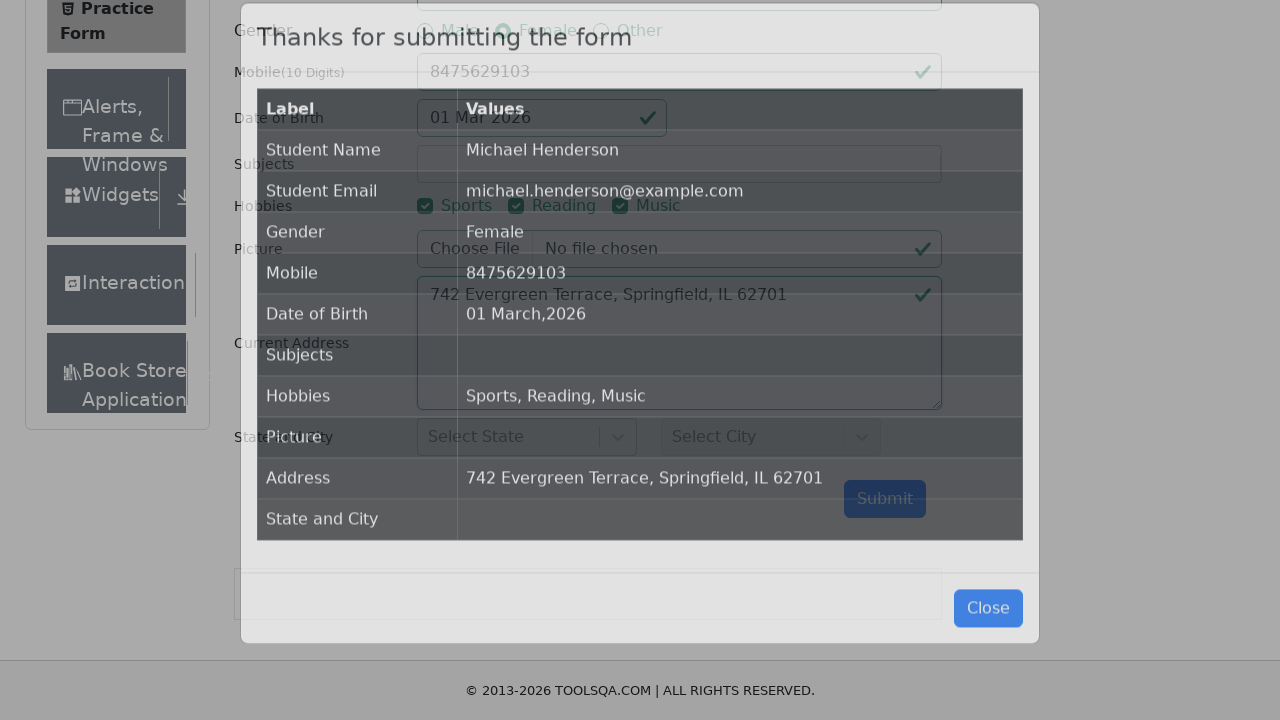

Form submission confirmation modal appeared
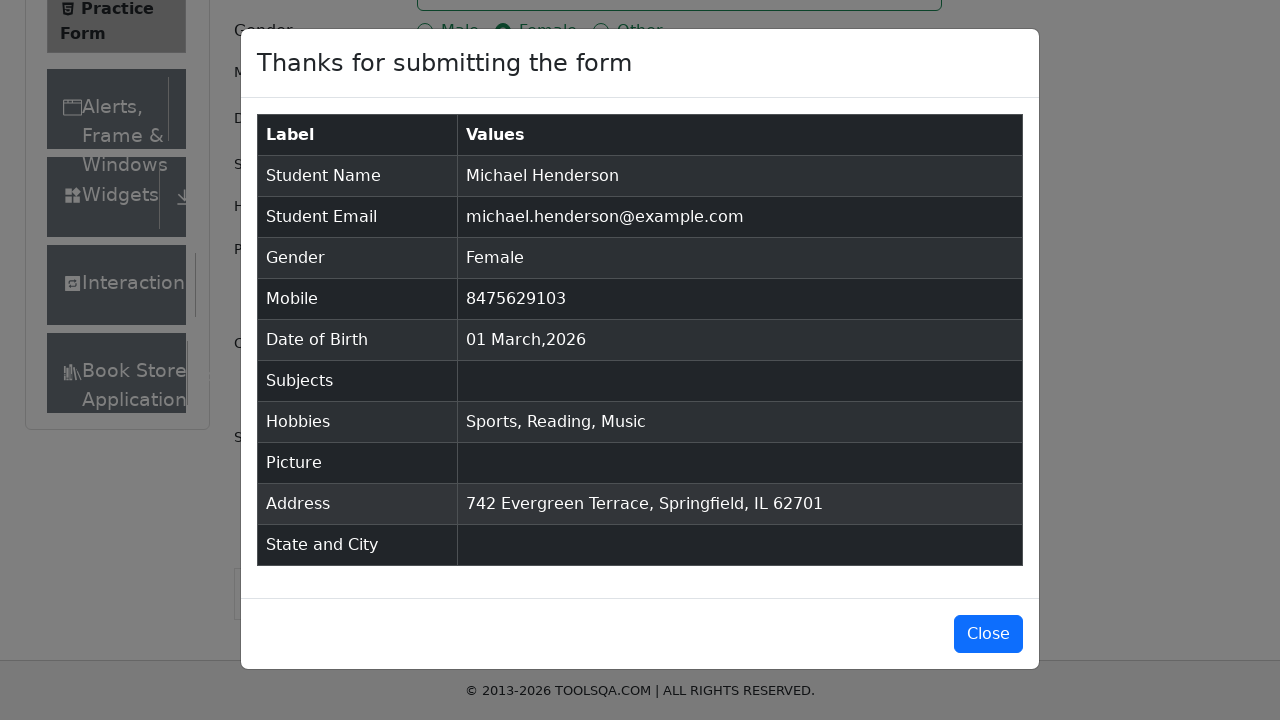

Closed the confirmation modal at (988, 634) on #closeLargeModal
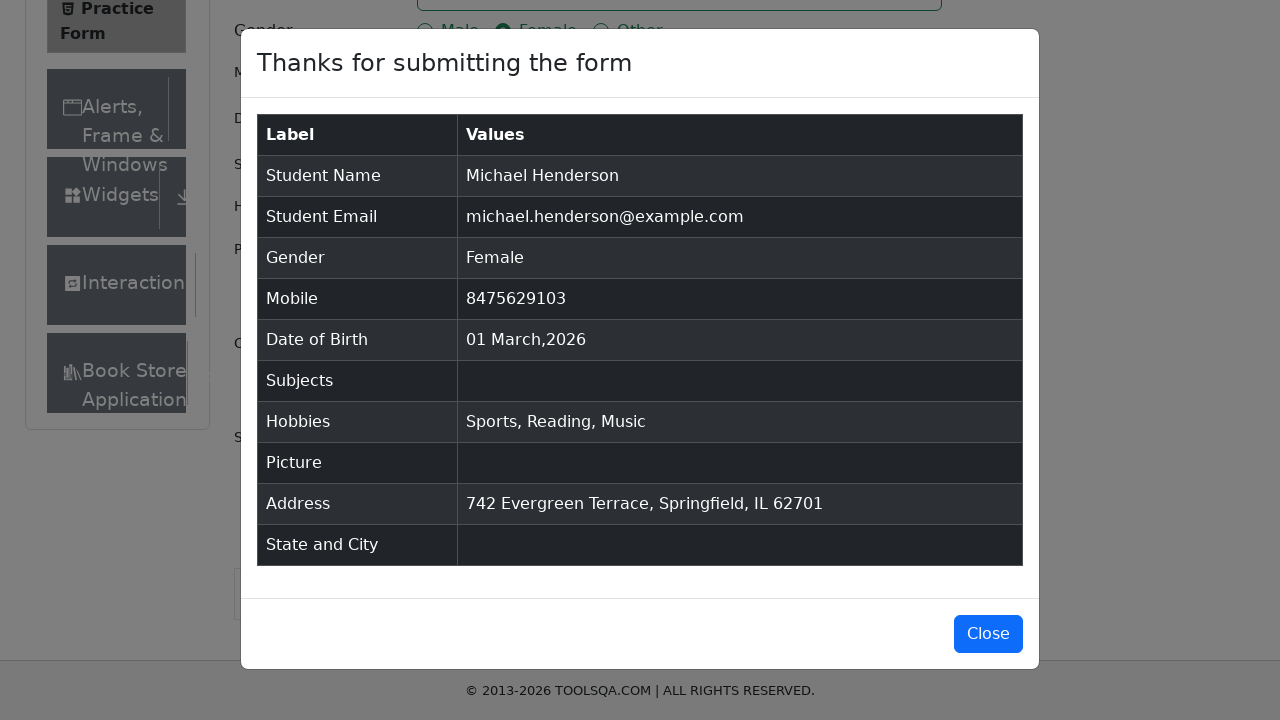

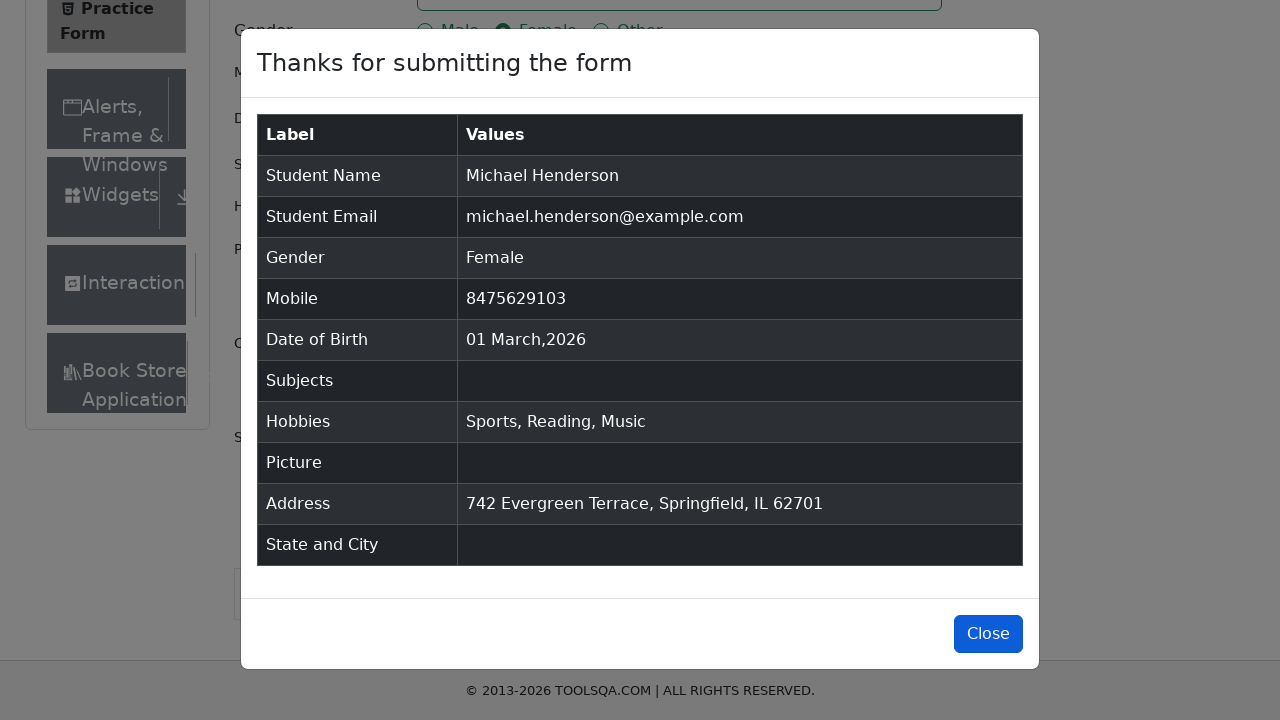